Tests drag-and-drop functionality on jQueryUI's droppable demo page by switching to an iframe and dragging an element onto a drop target

Starting URL: https://jqueryui.com/droppable/

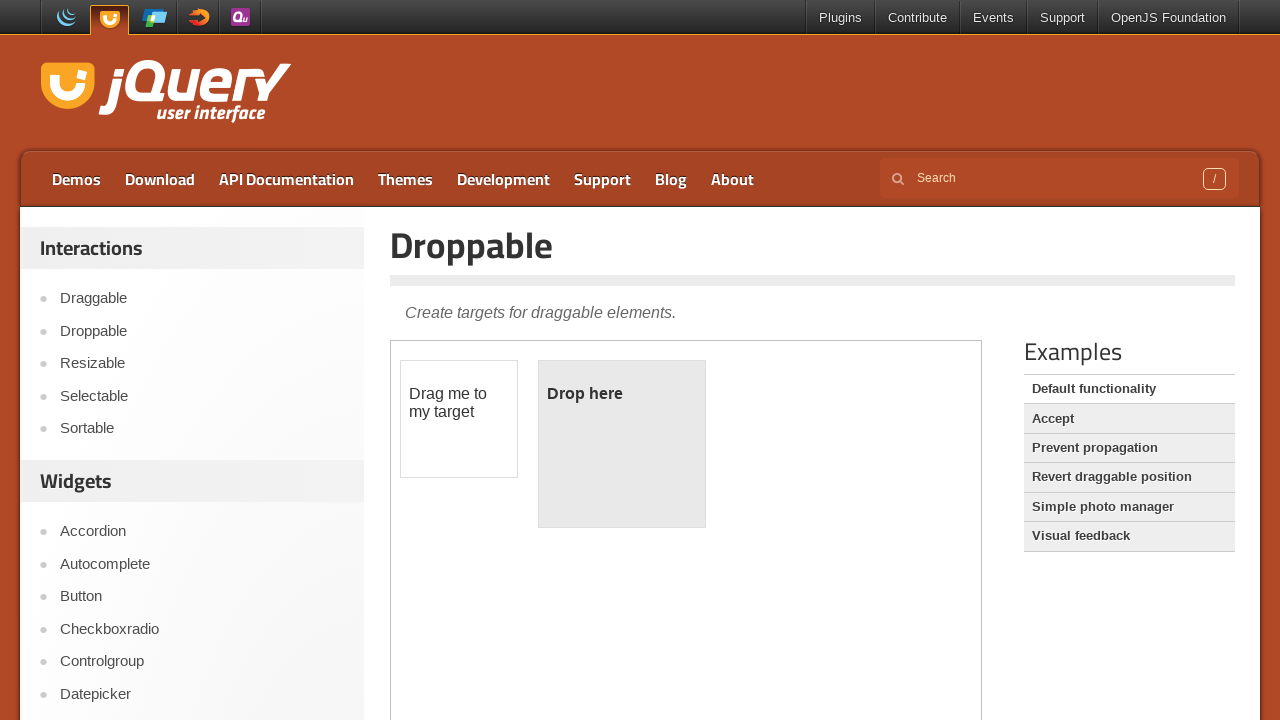

Located the demo iframe
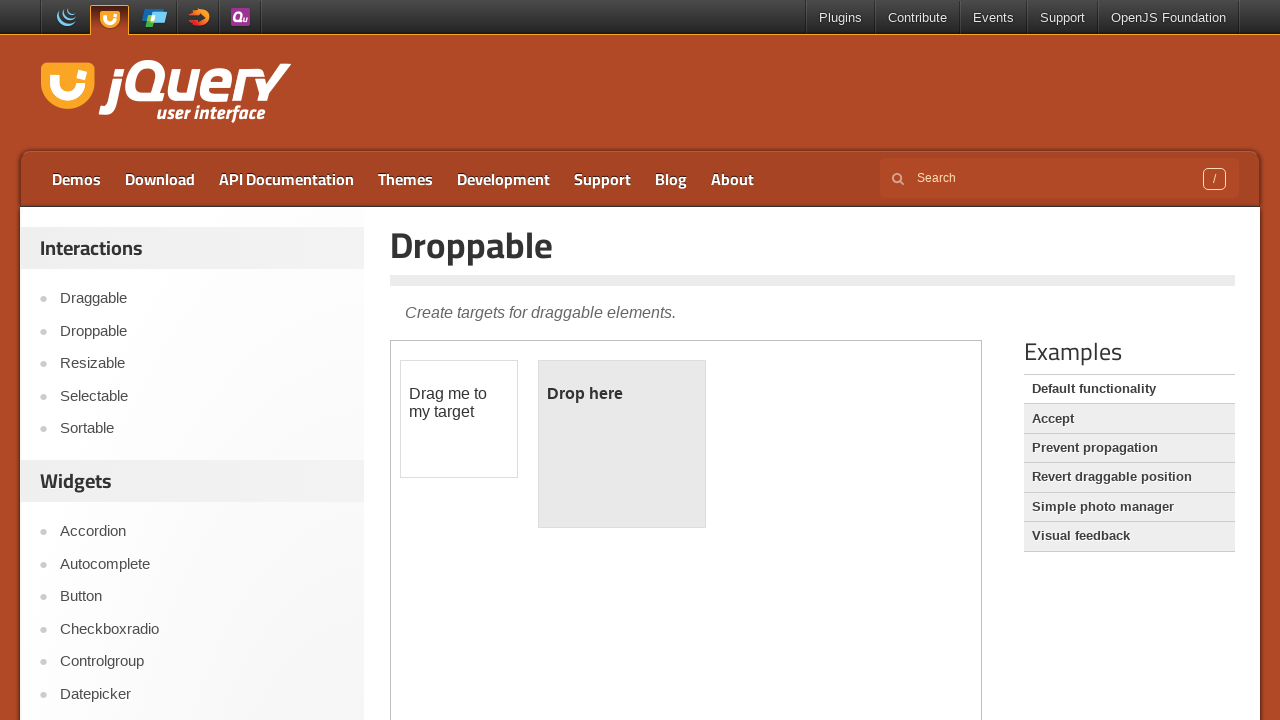

Located the draggable element (#draggable) within iframe
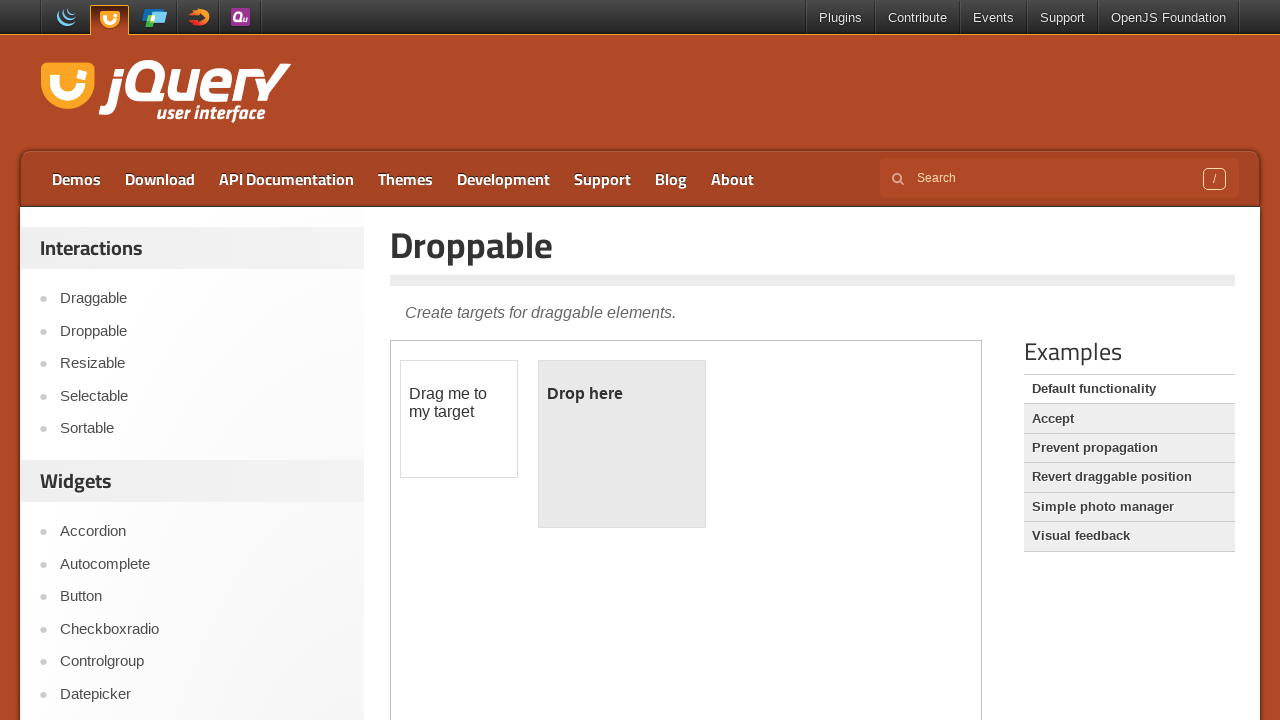

Located the droppable target element (#droppable) within iframe
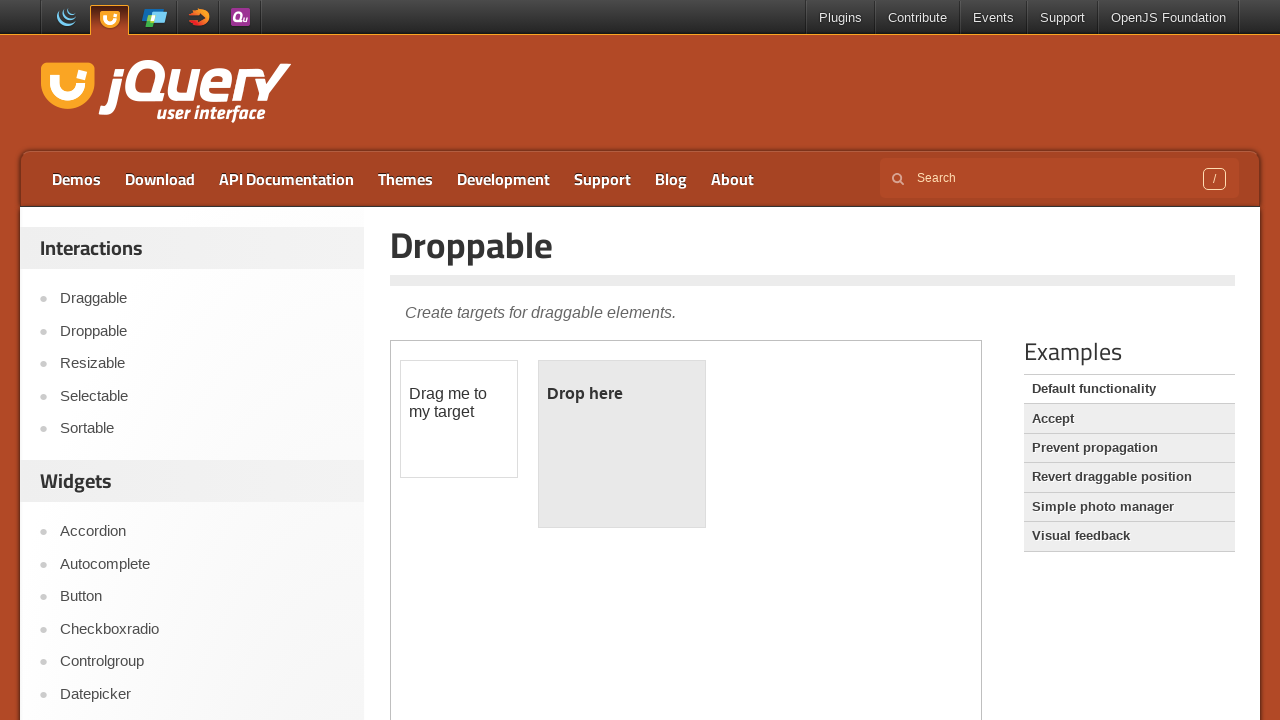

Dragged element onto drop target at (622, 444)
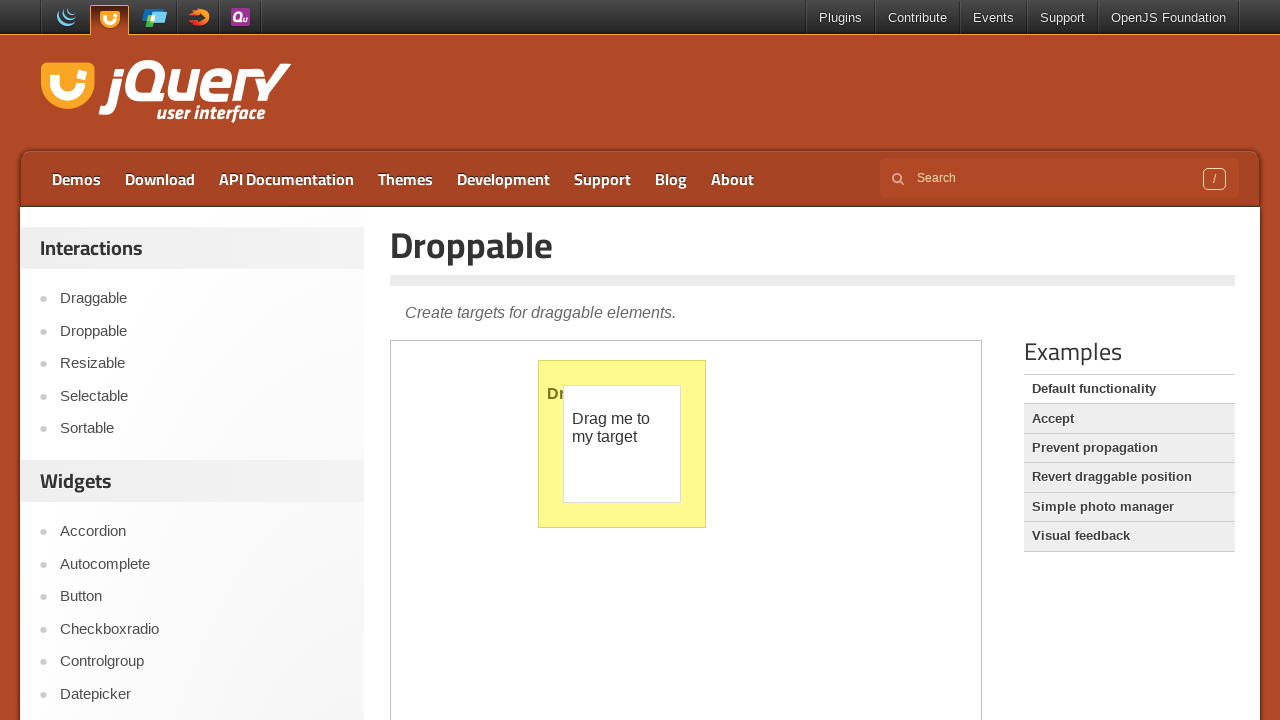

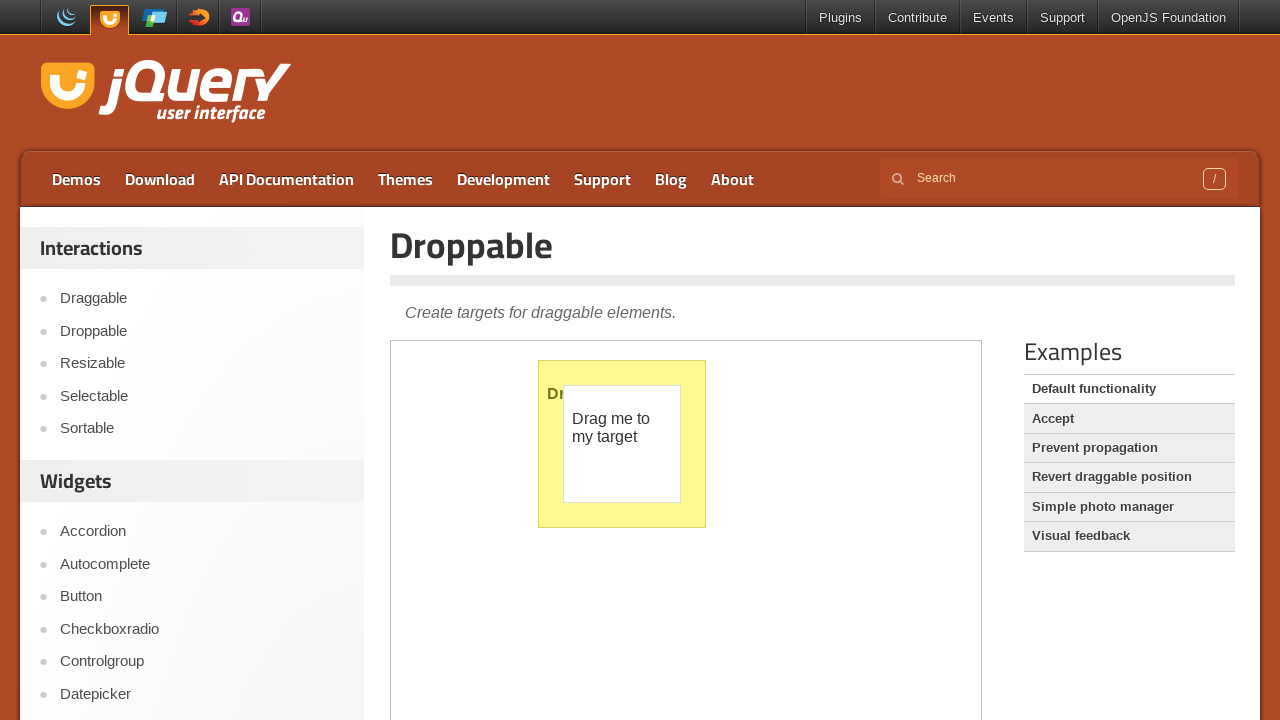